Tests checkbox functionality by finding all checkboxes on the page and clicking each one to toggle their state

Starting URL: https://the-internet.herokuapp.com/checkboxes

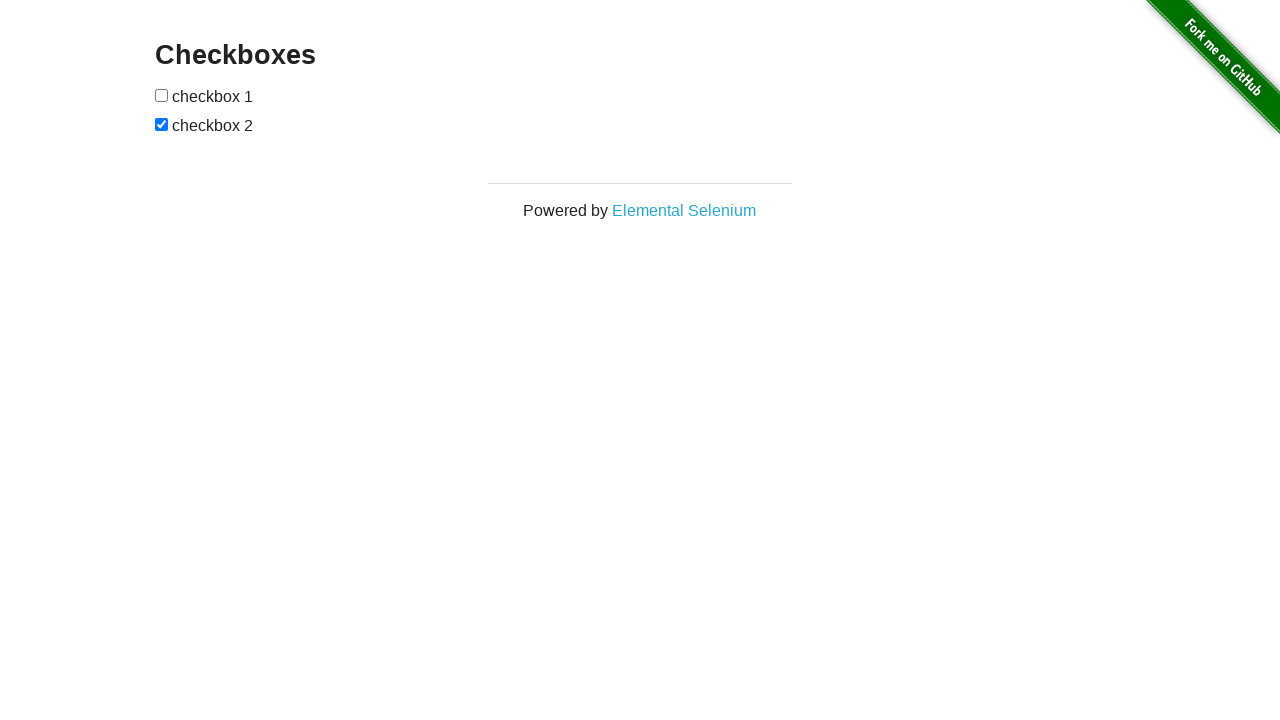

Waited for checkboxes to be present on the page
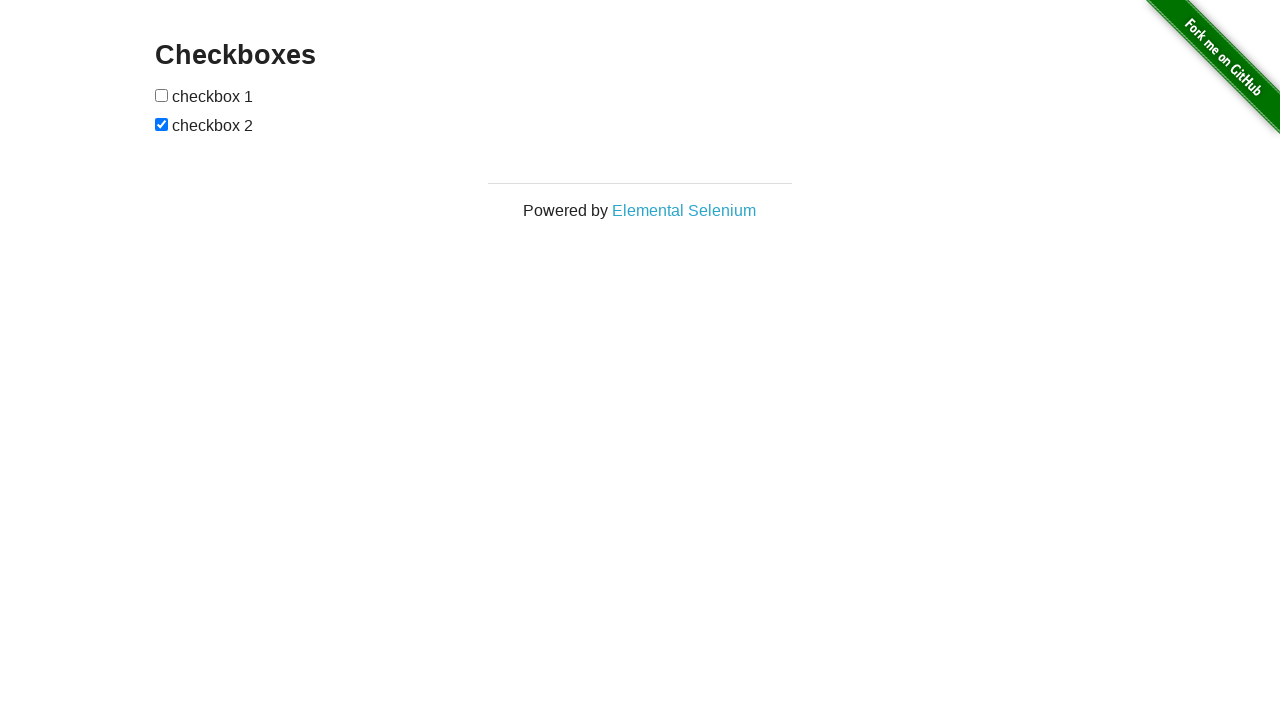

Located all checkboxes on the page
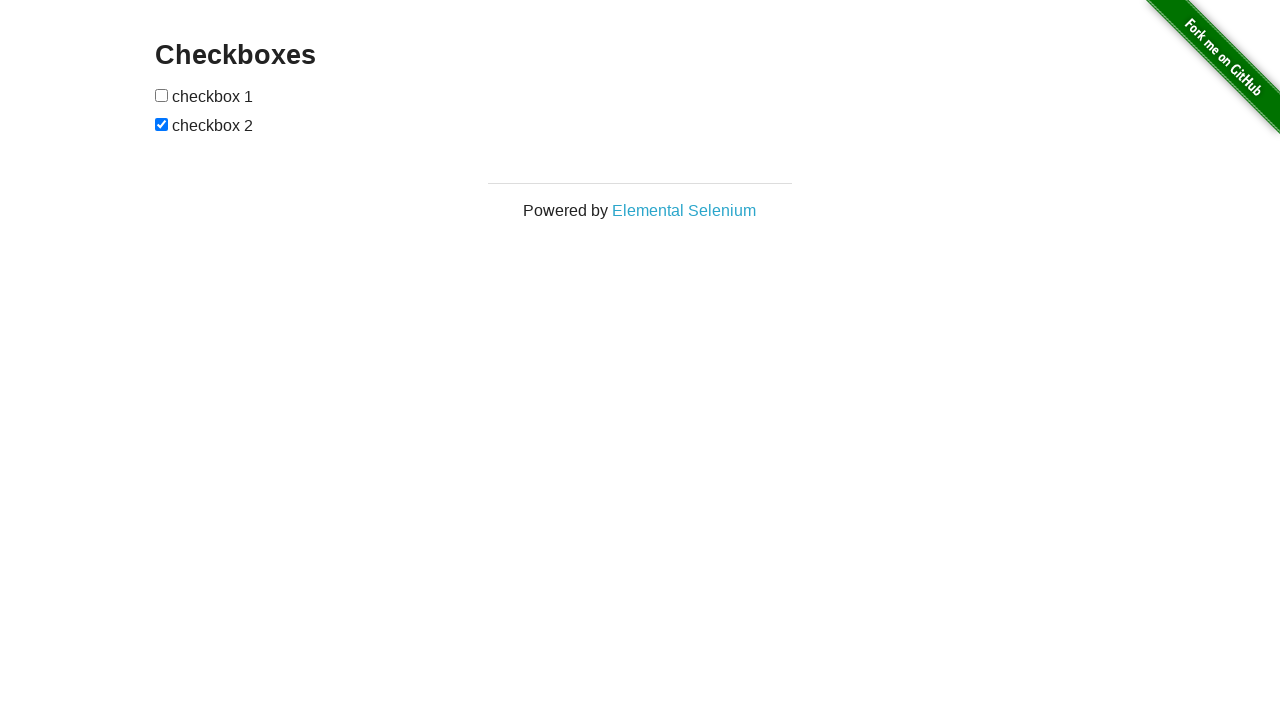

Found 2 checkboxes on the page
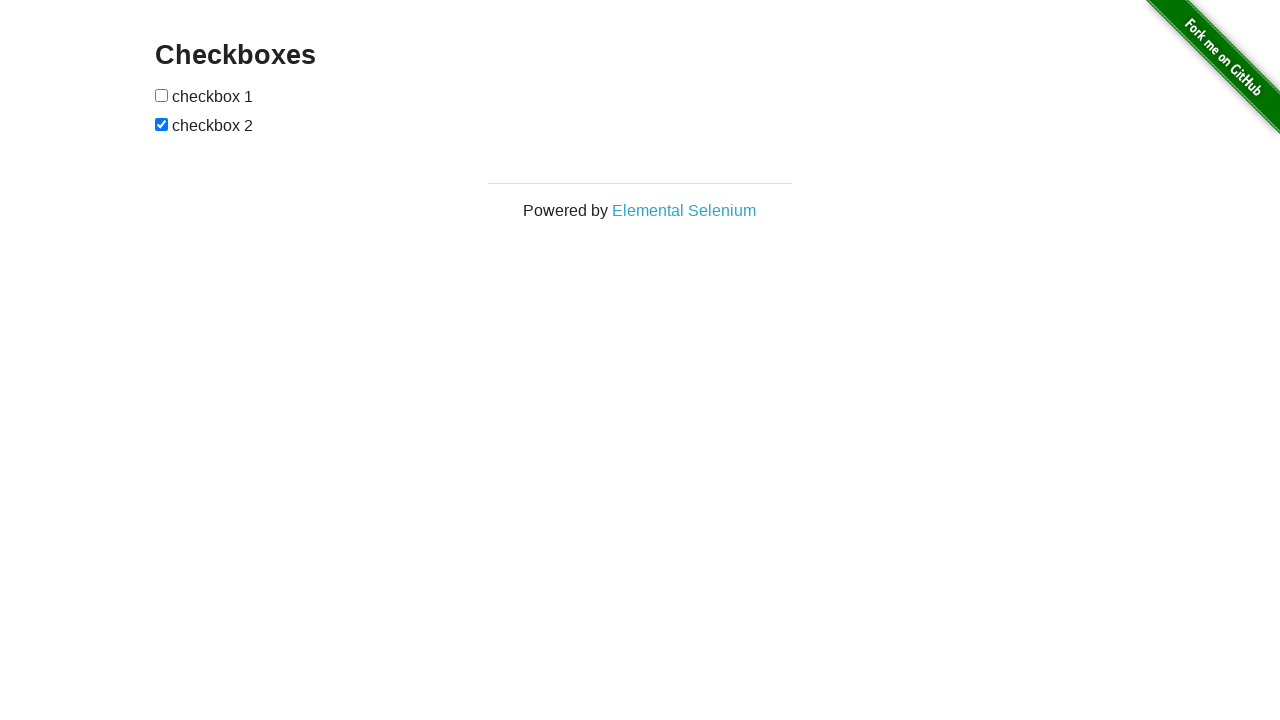

Clicked checkbox 1 of 2 to toggle its state at (162, 95) on input[type='checkbox'] >> nth=0
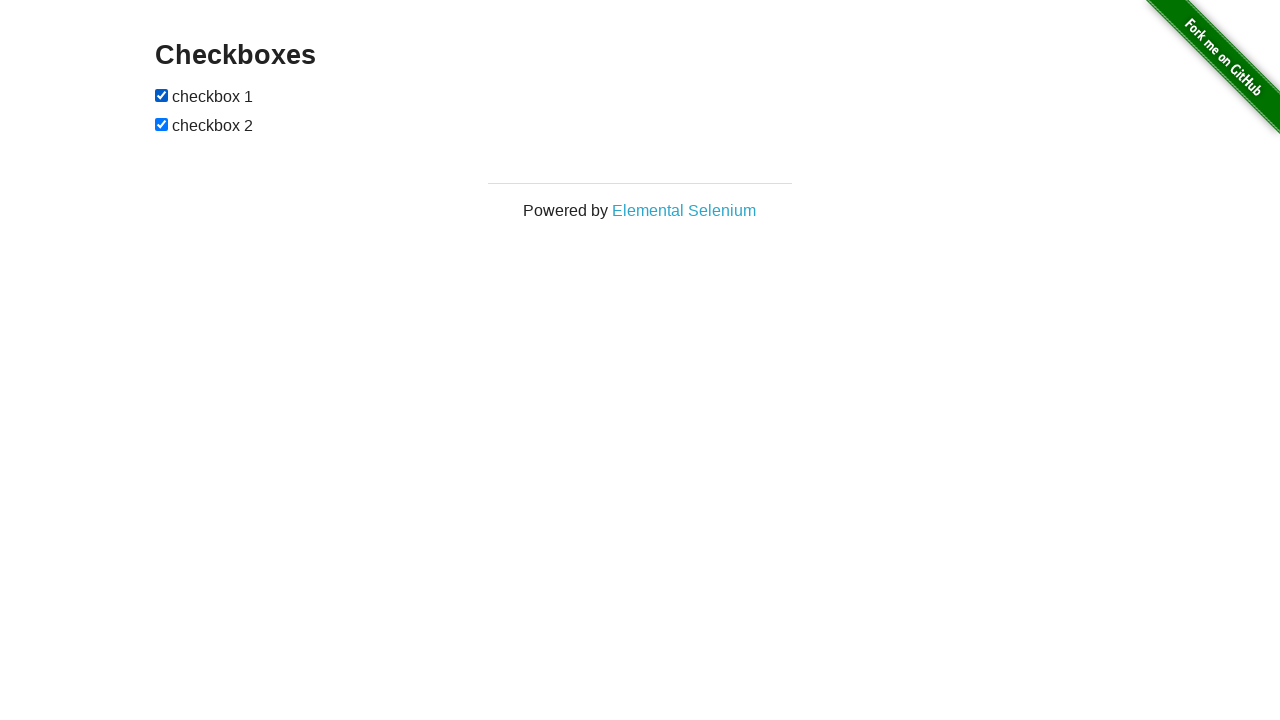

Clicked checkbox 2 of 2 to toggle its state at (162, 124) on input[type='checkbox'] >> nth=1
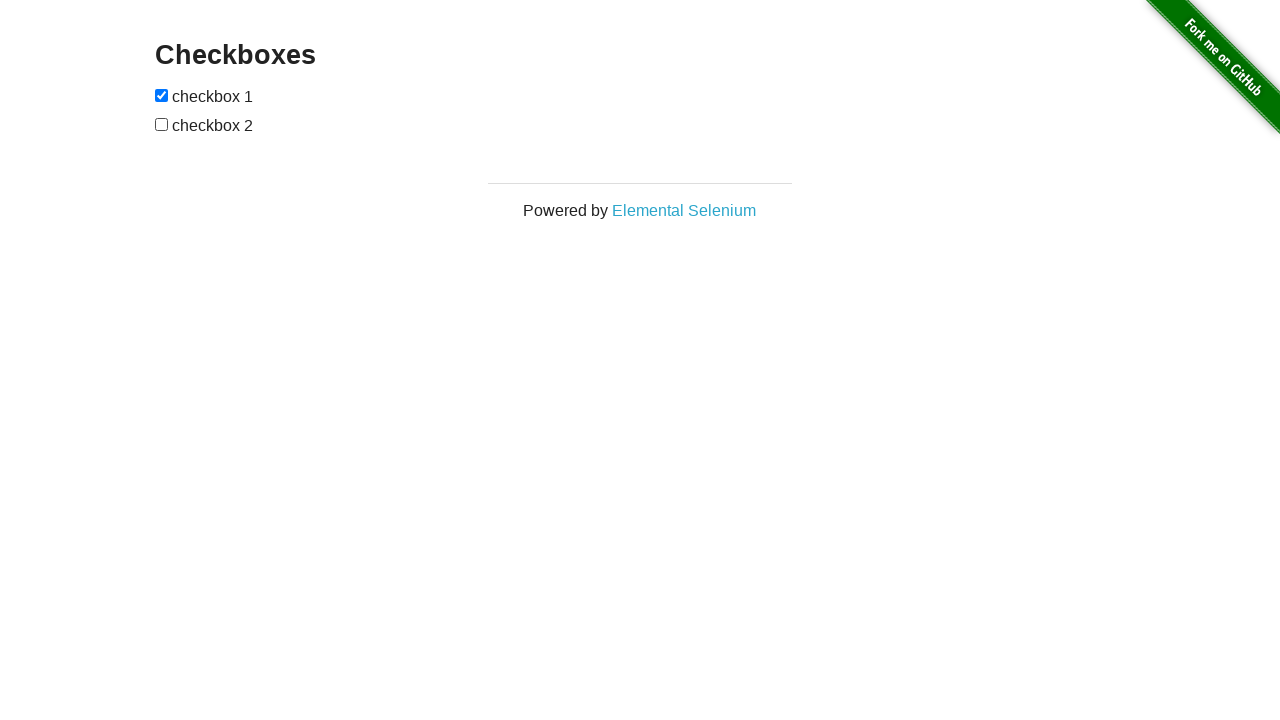

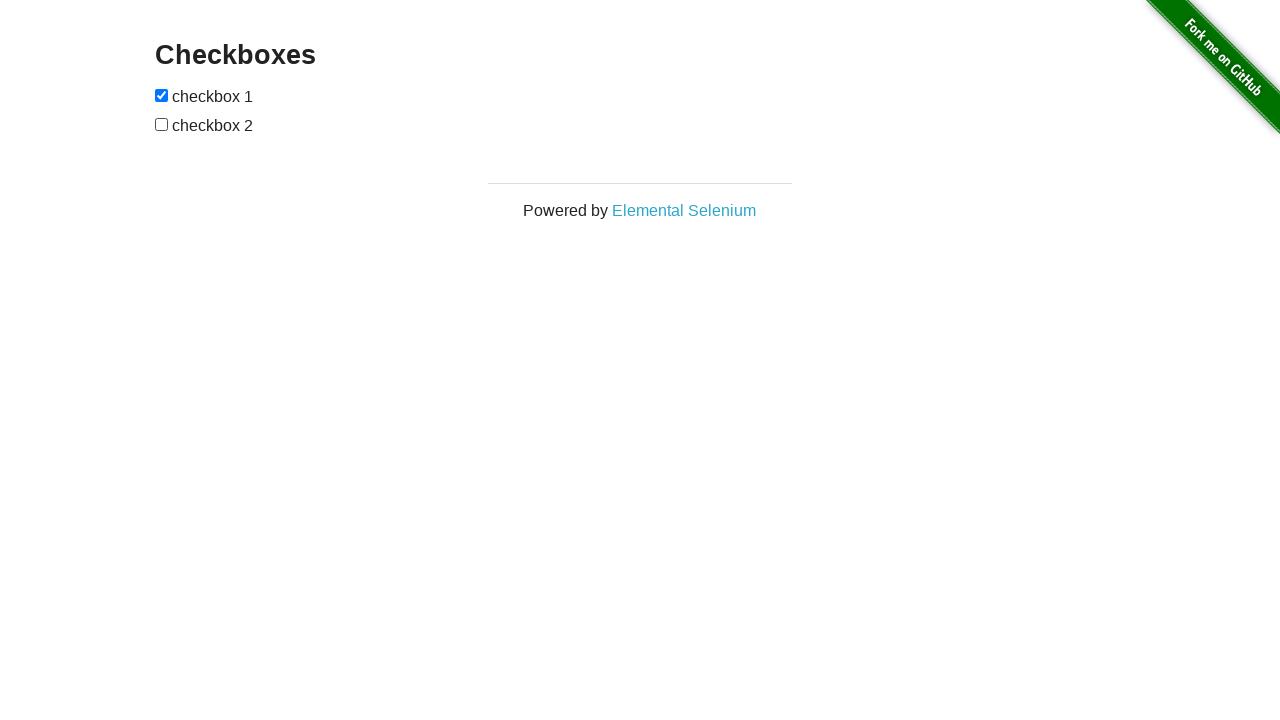